Tests browser navigation functionality by refreshing the page, navigating back, and then navigating forward on the Dassault Aviation website.

Starting URL: https://www.dassault-aviation.com/en/

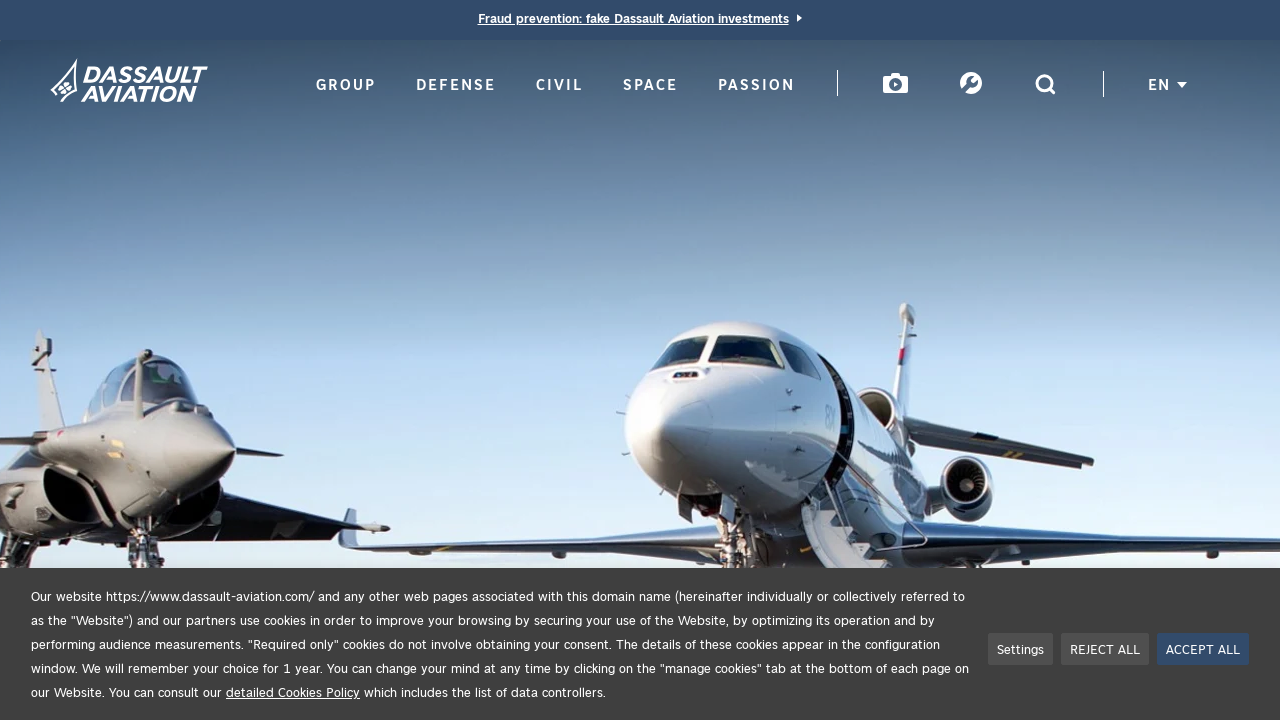

Reloaded the current page
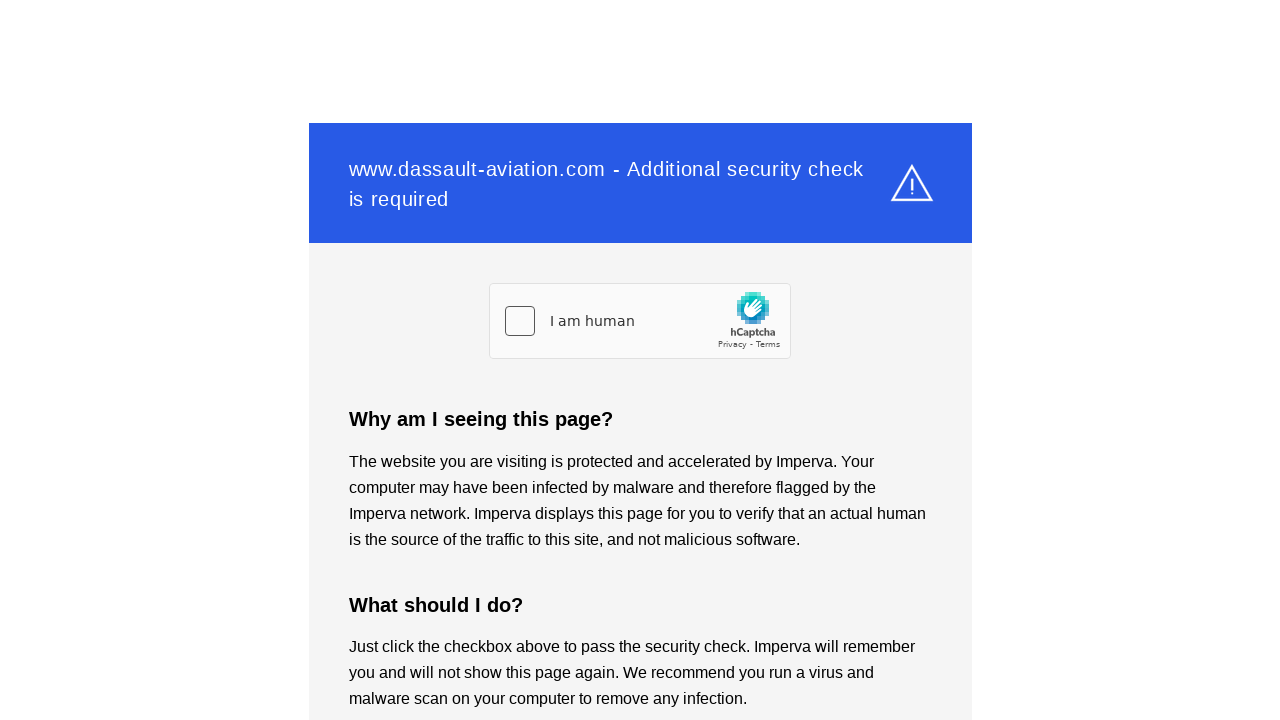

Navigated back in browser history
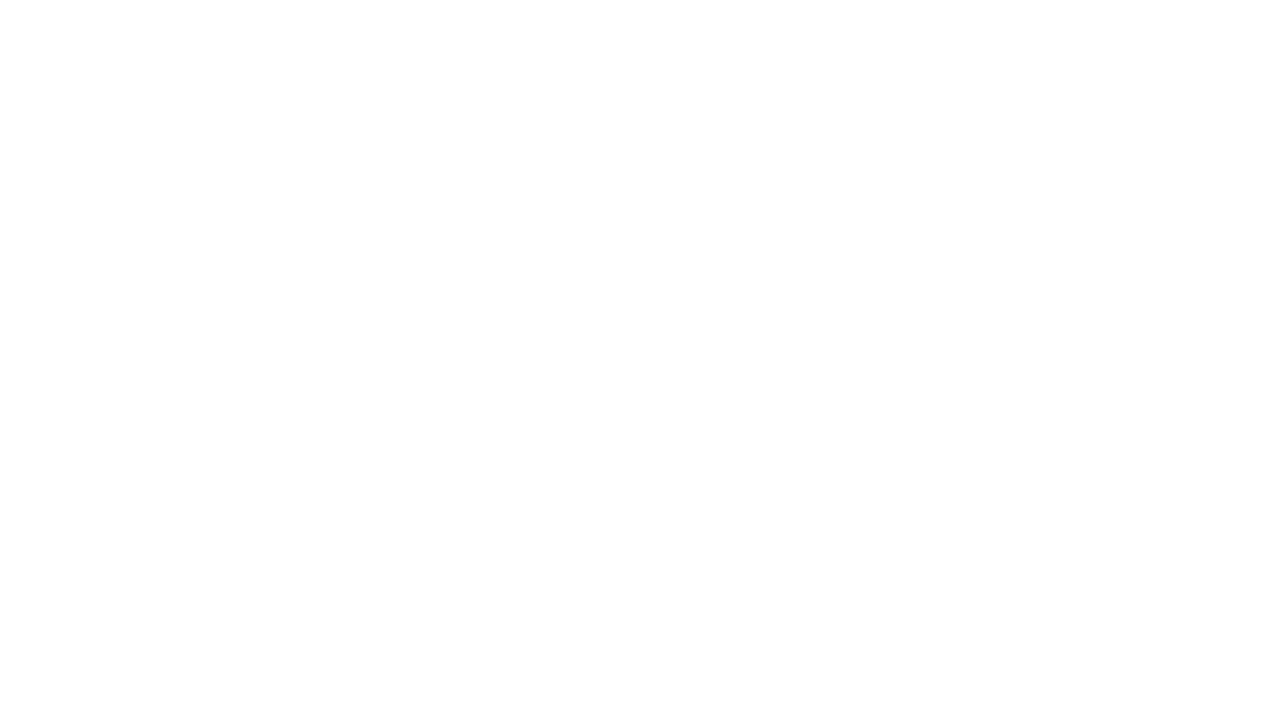

Navigated forward in browser history
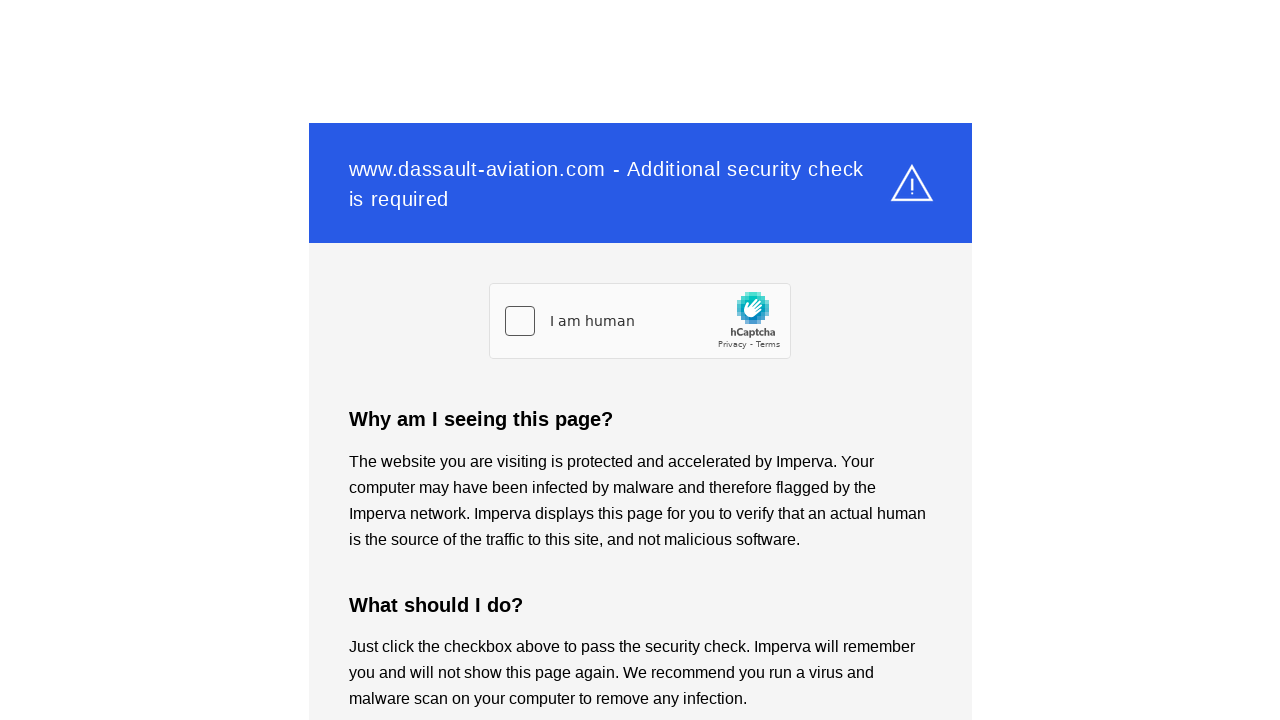

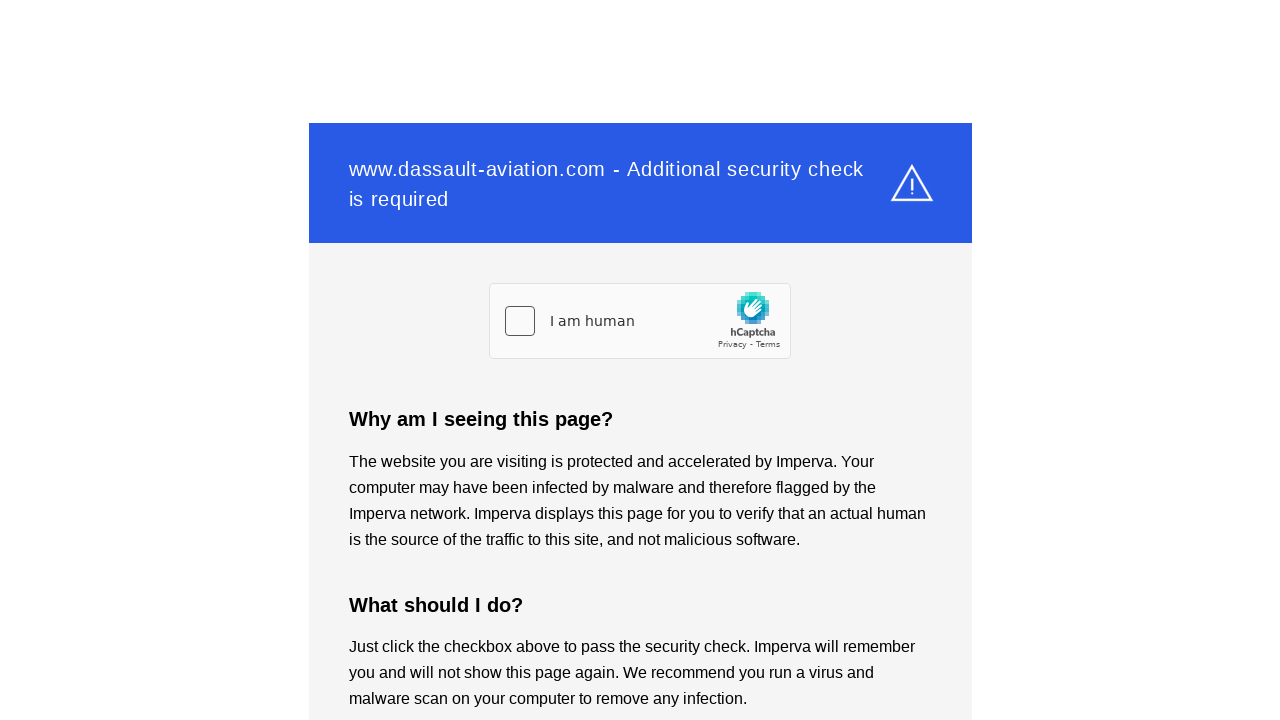